Tests modal functionality by clicking a button to open a modal and then clicking the close button to dismiss it

Starting URL: https://formy-project.herokuapp.com/modal

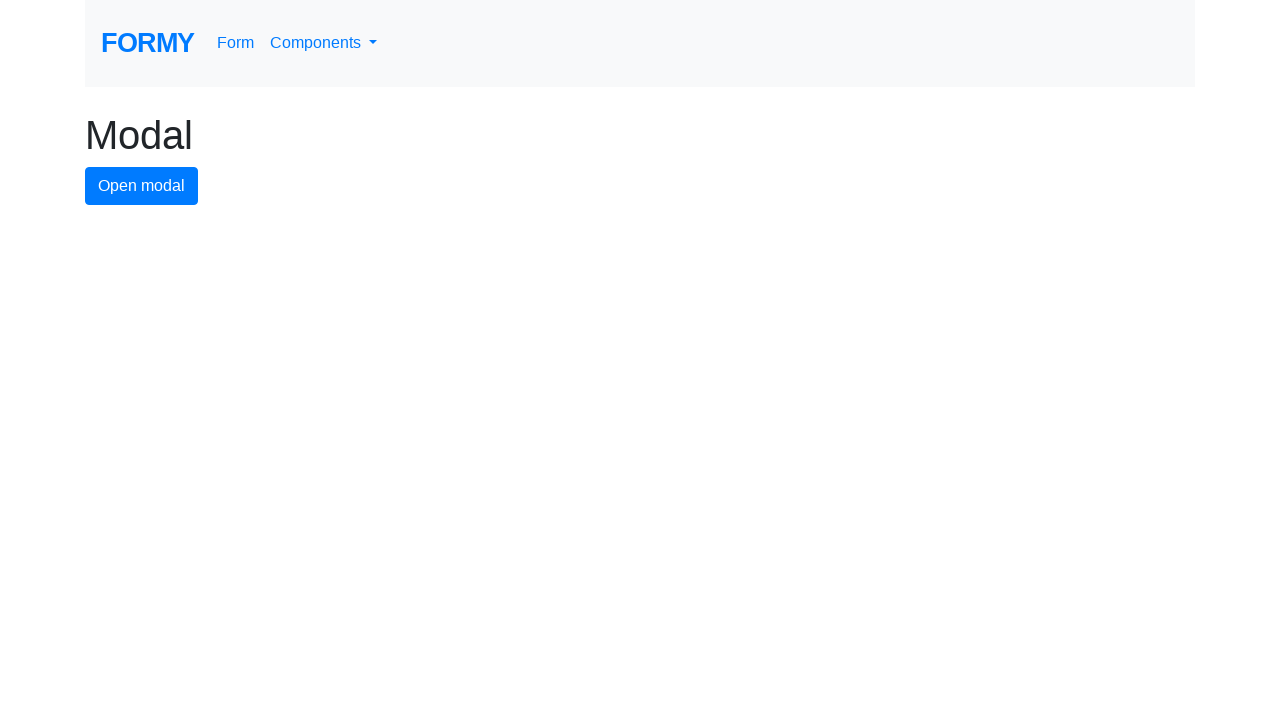

Clicked modal button to open modal at (142, 186) on #modal-button
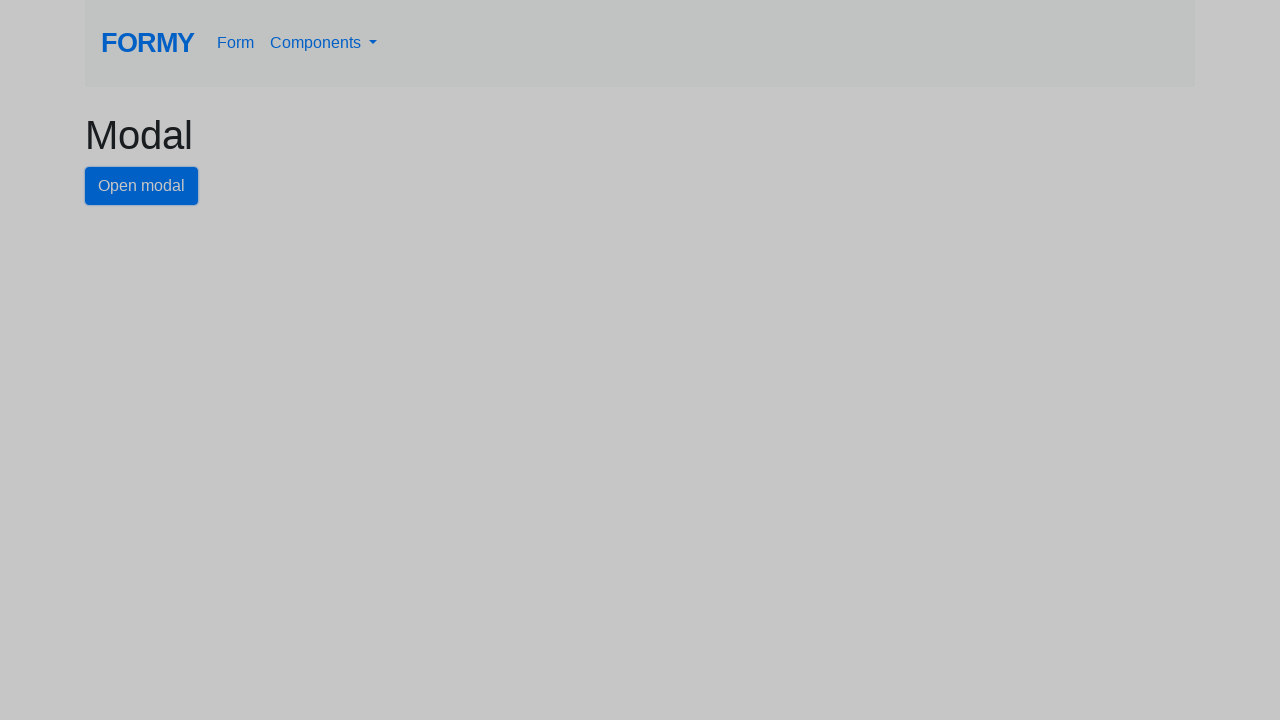

Modal opened and close button became visible
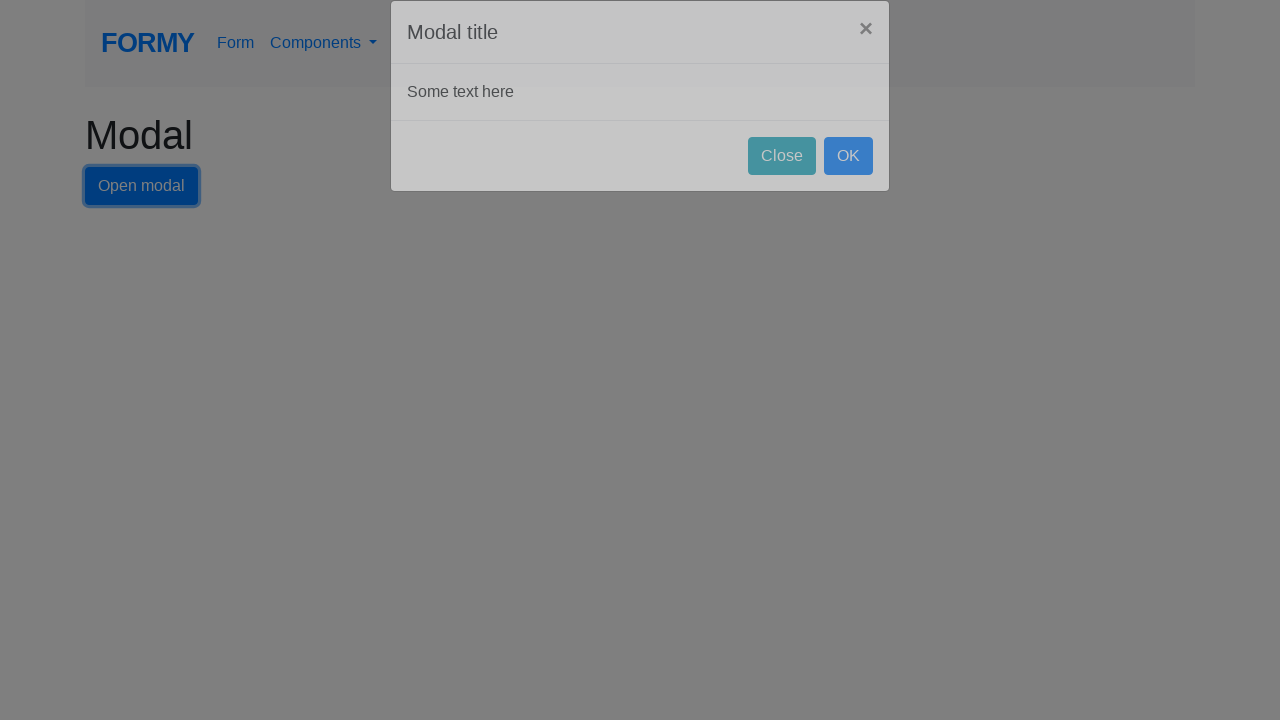

Executed JavaScript to click close button and dismiss modal
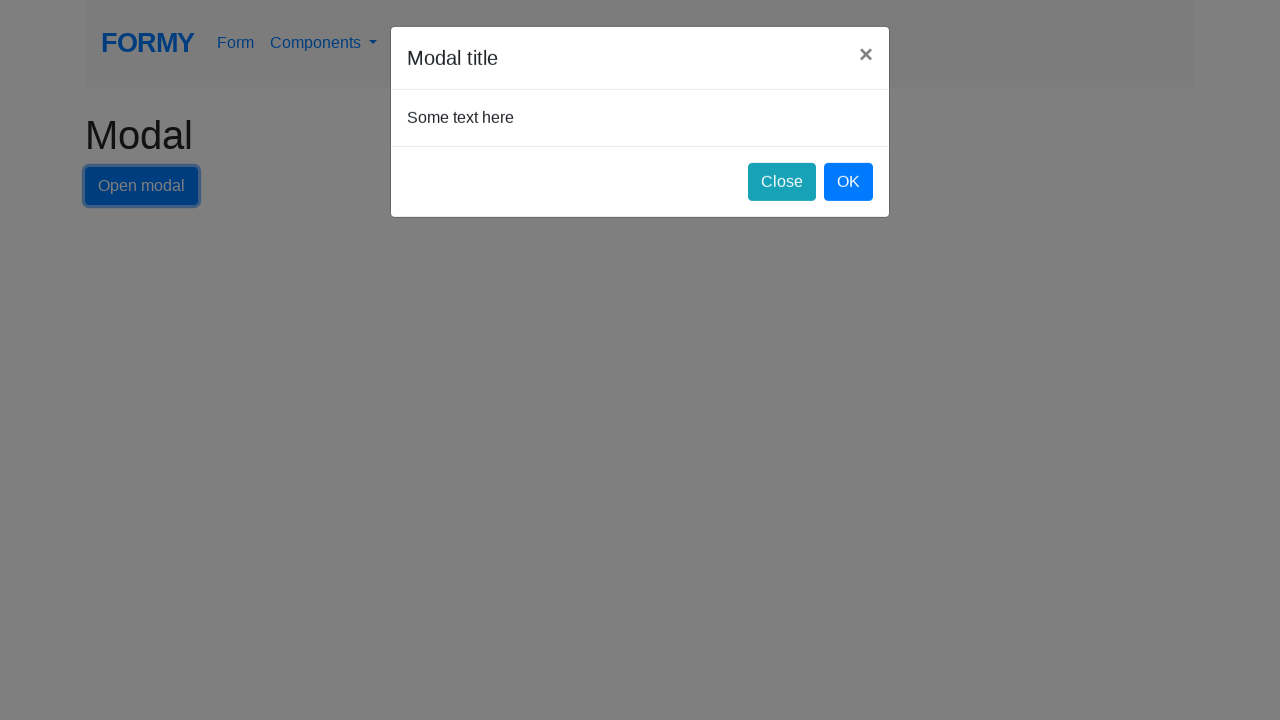

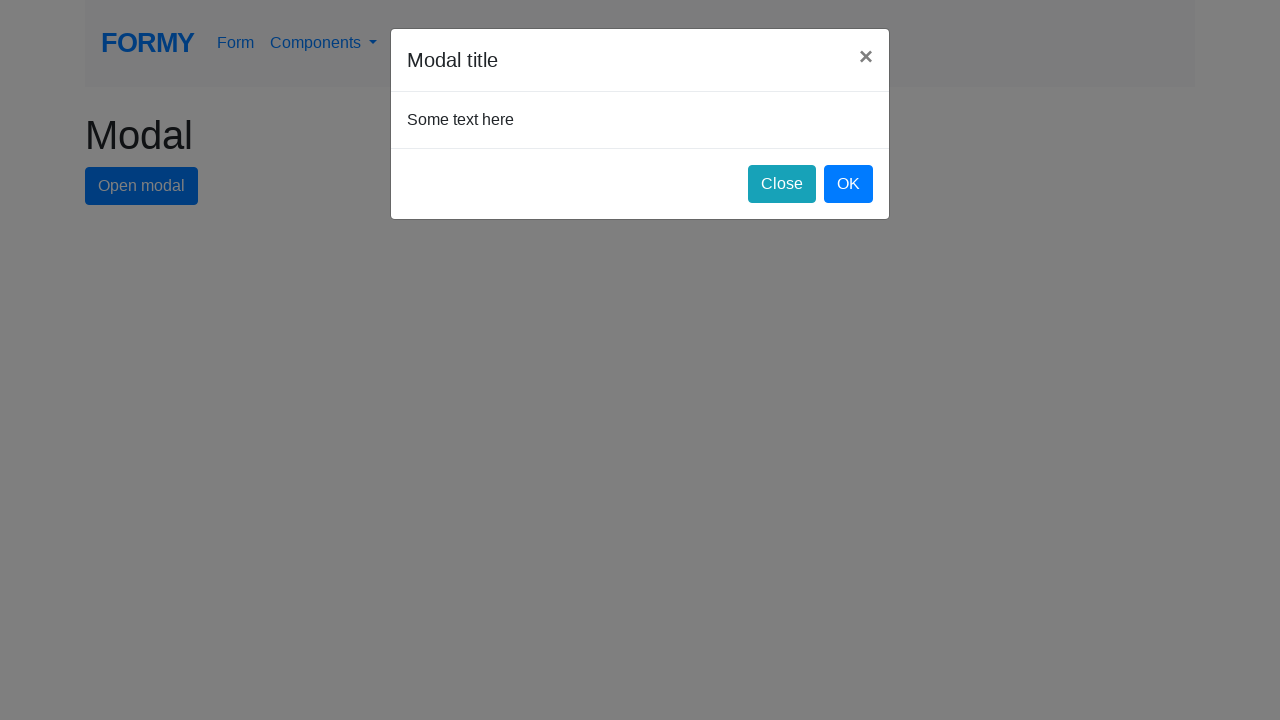